Tests a math challenge form by reading a value from the page, calculating the result using a mathematical formula (log of absolute value of 12*sin(x)), filling the answer, checking two checkboxes, and submitting the form.

Starting URL: https://suninjuly.github.io/math.html

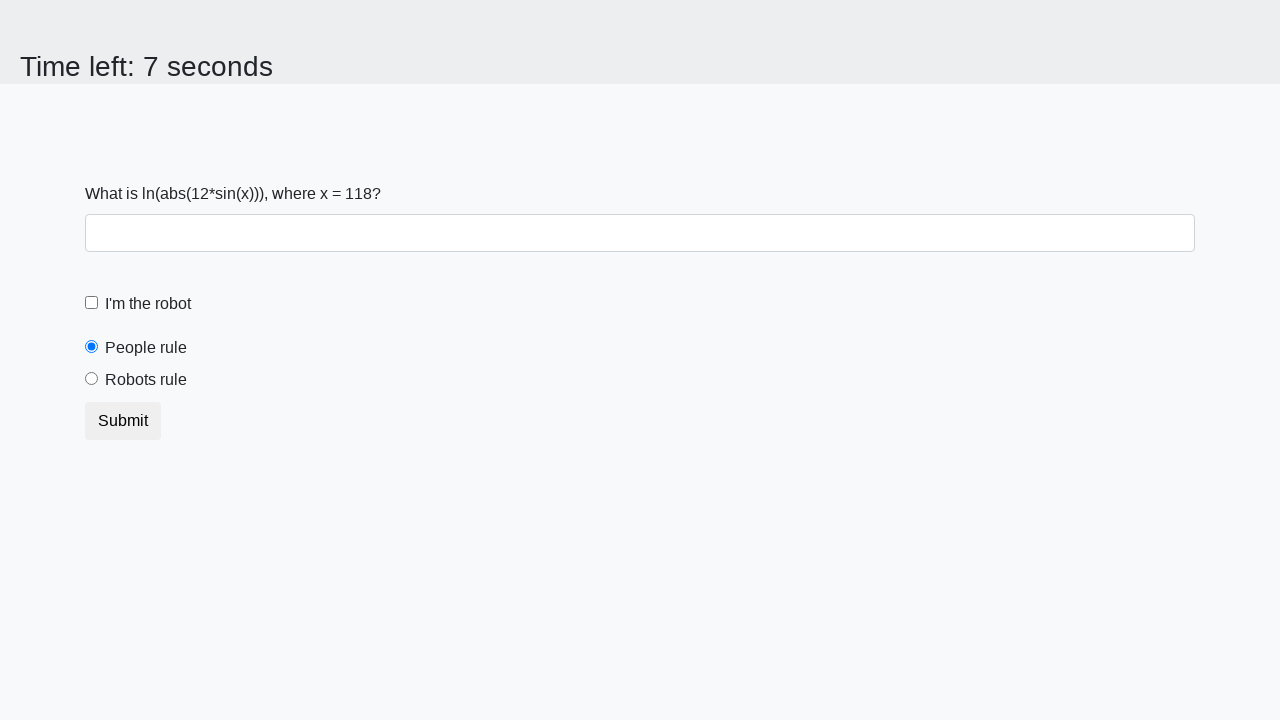

Located and read the input value from the page
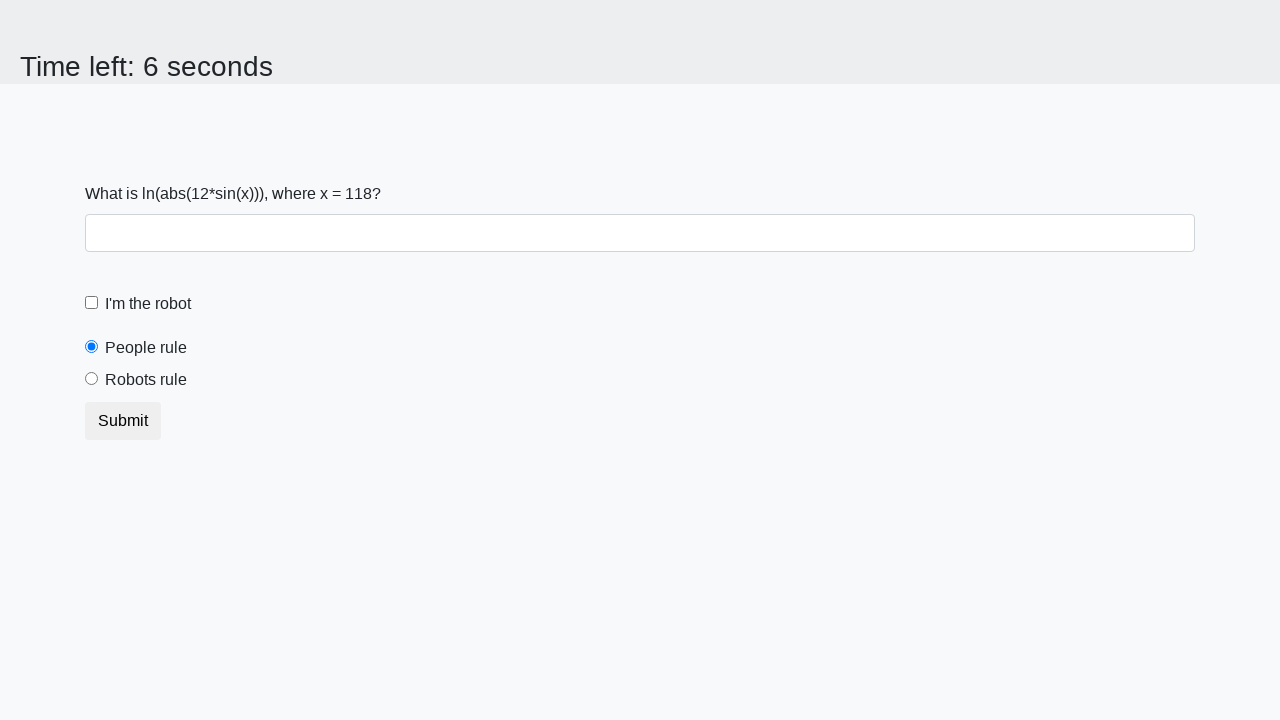

Calculated answer using formula log(|12*sin(118)|) = 2.466693970279655
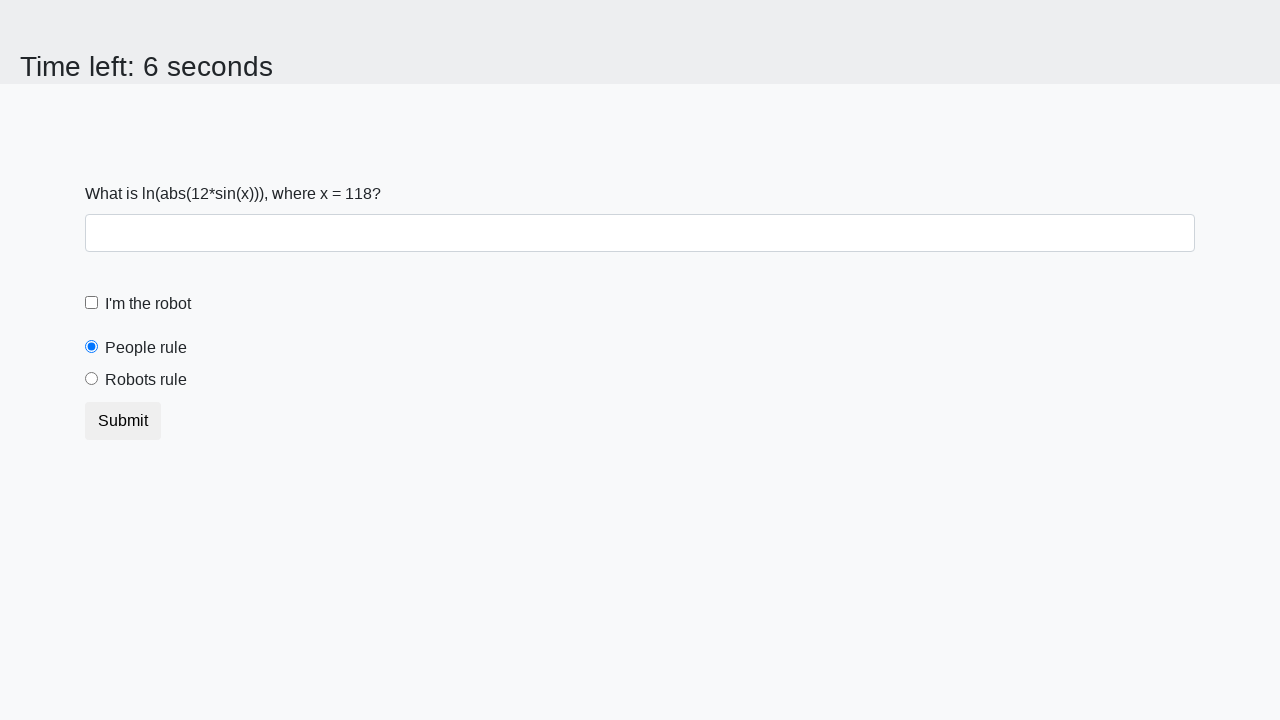

Filled answer field with calculated value: 2.466693970279655 on .form-control
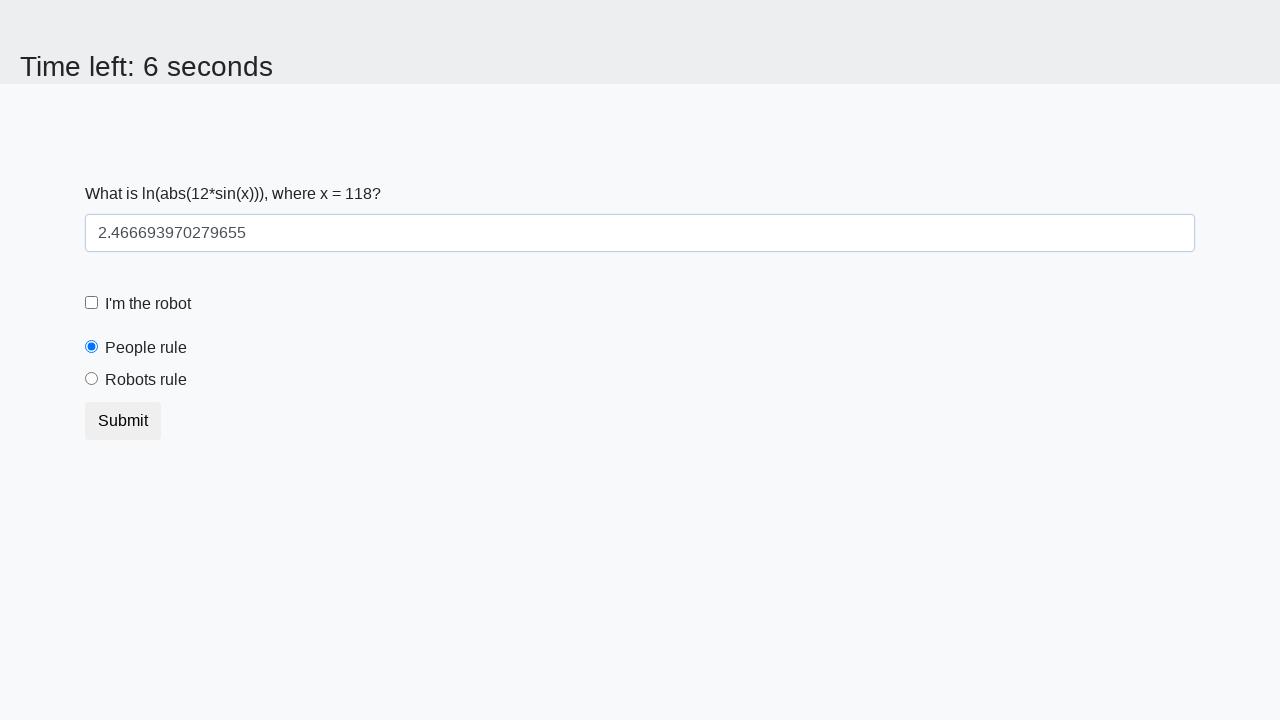

Clicked the robot checkbox at (92, 303) on #robotCheckbox
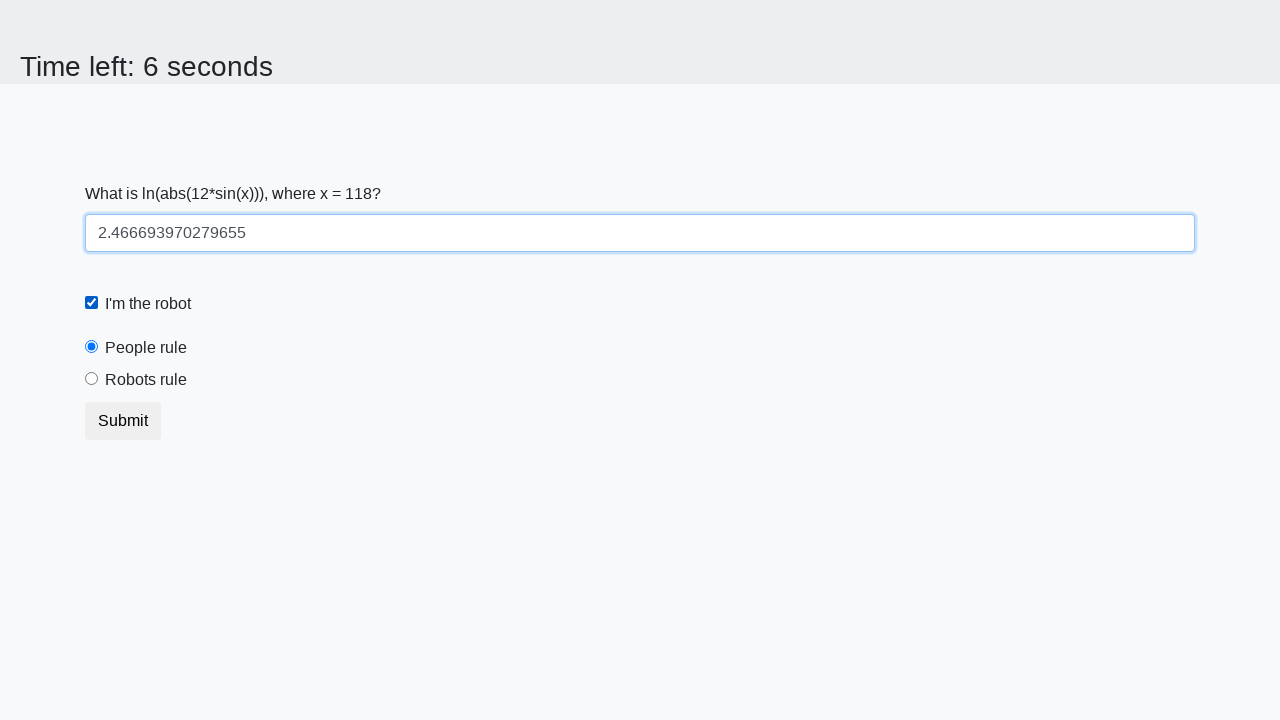

Clicked the robots rule checkbox at (92, 379) on #robotsRule
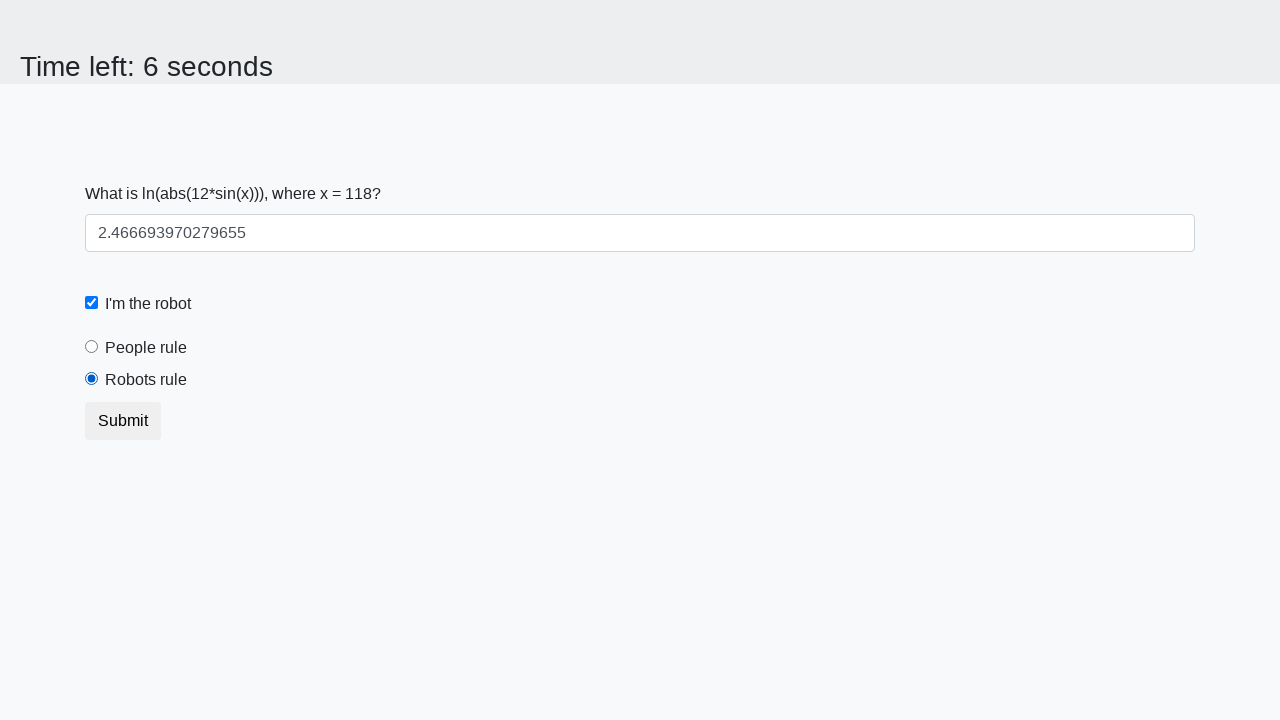

Clicked the submit button to submit the math challenge form at (123, 421) on button.btn
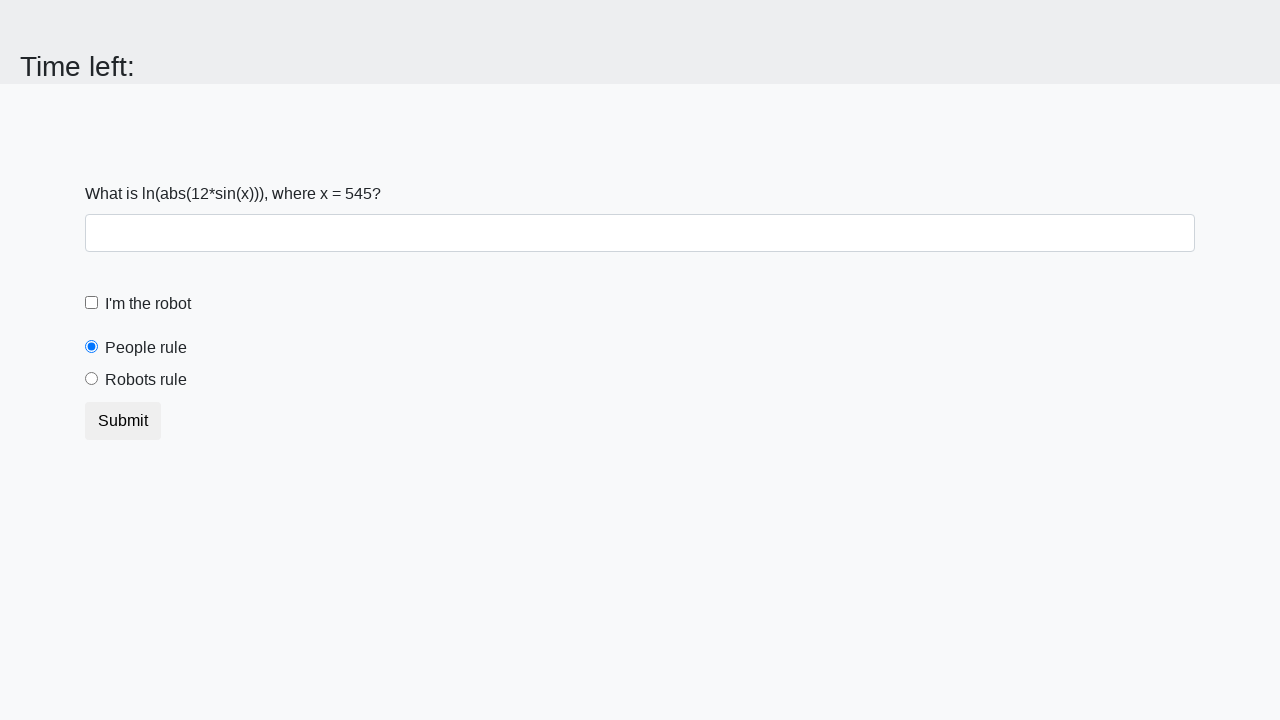

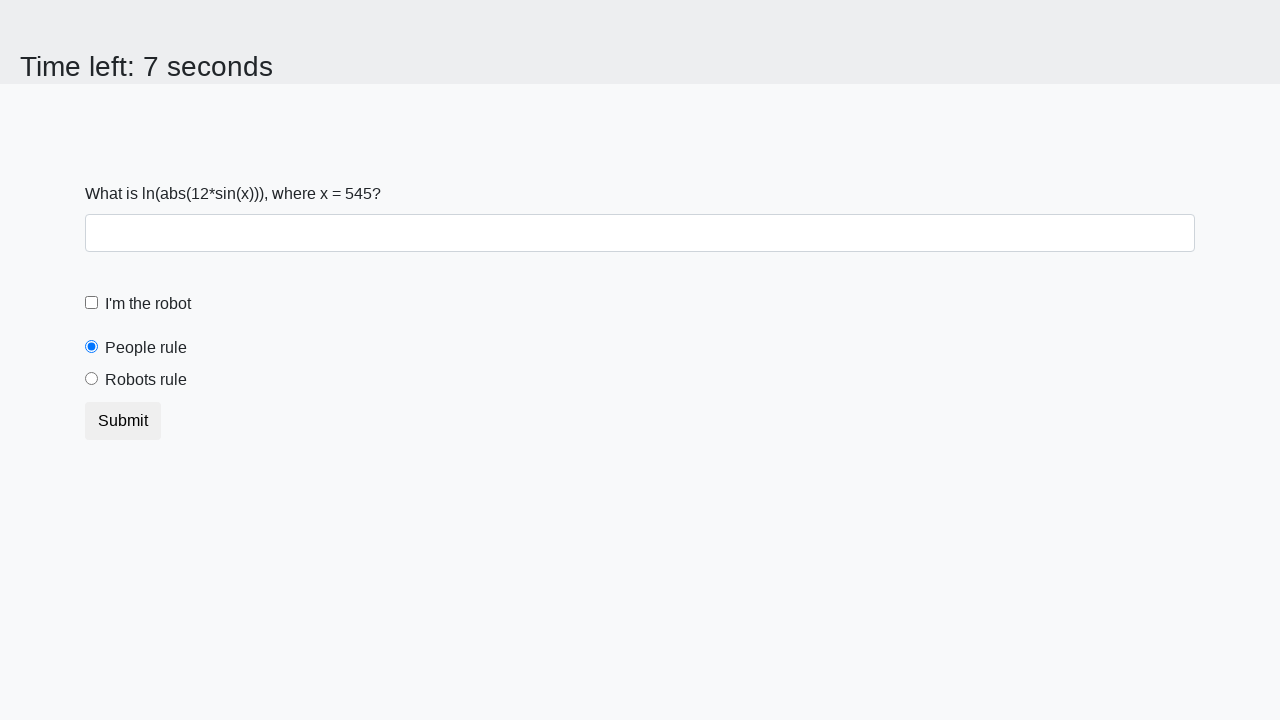